Tests registration form submission by filling first name, last name, and email fields, then verifying successful registration message

Starting URL: http://suninjuly.github.io/registration1.html

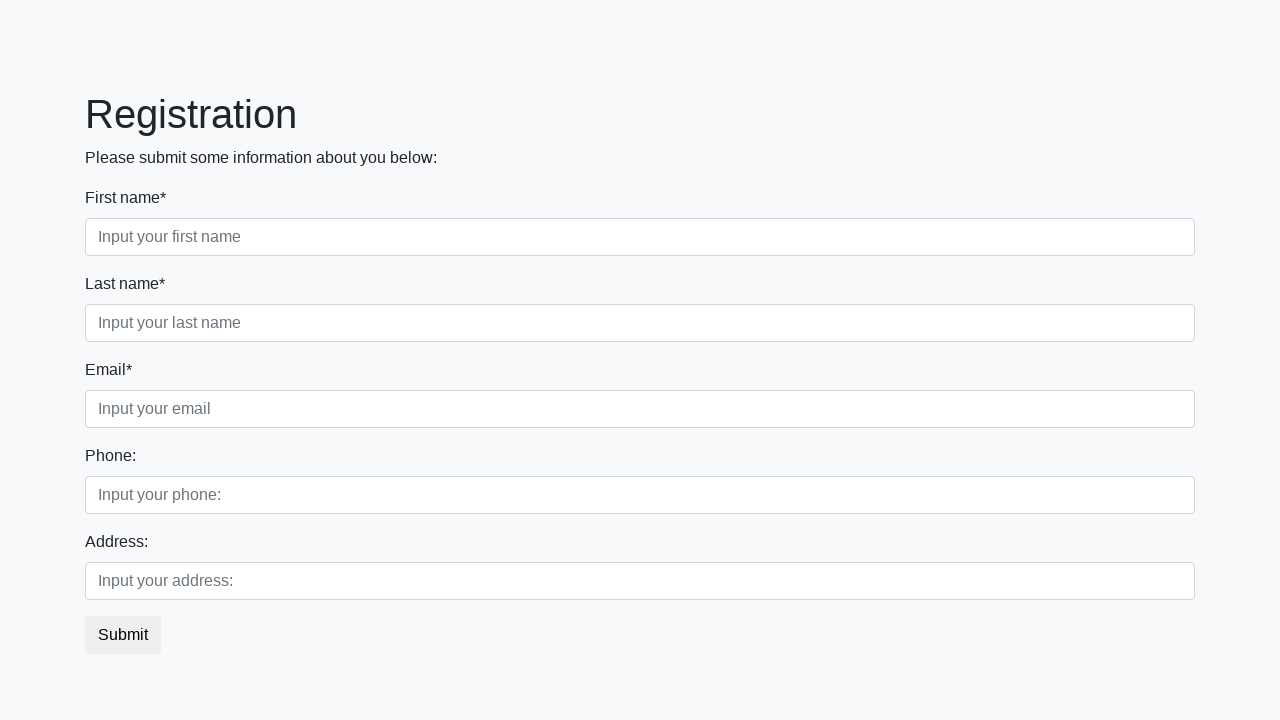

Filled first name field with 'Ivan' on div.first_block > div.form-group.first_class > input
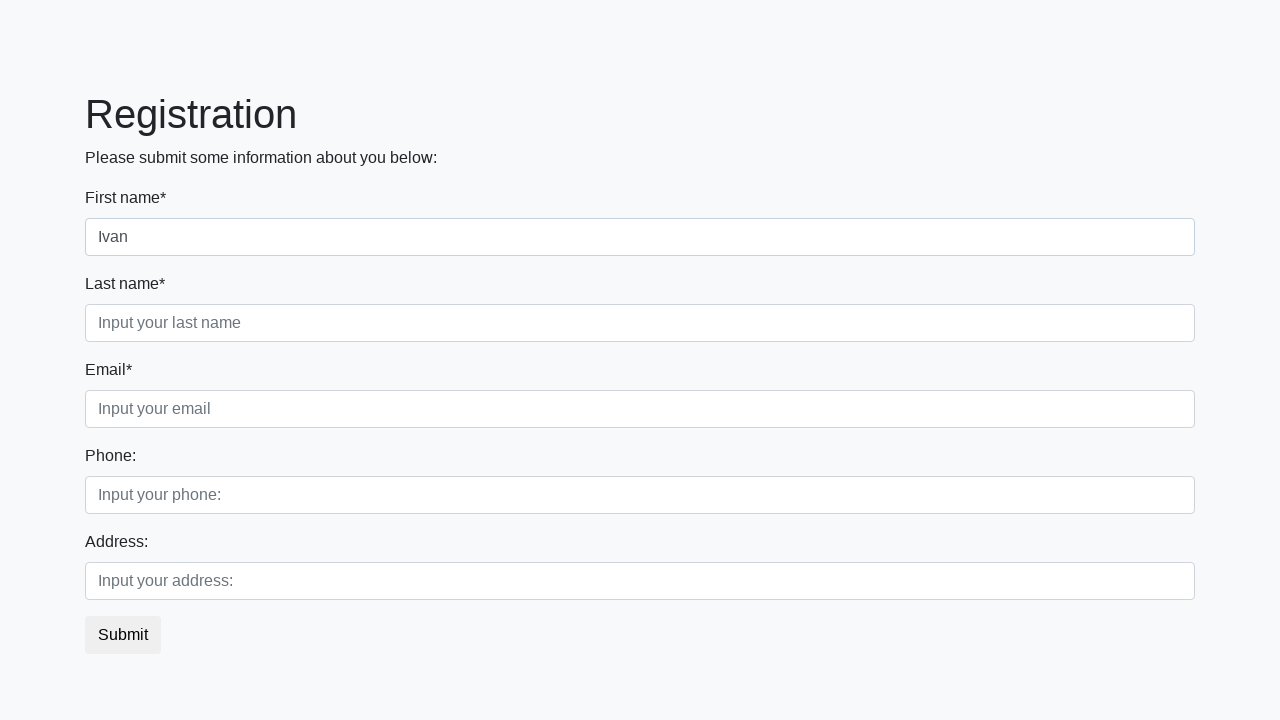

Filled last name field with 'Petrov' on div.first_block > div.form-group.second_class > input
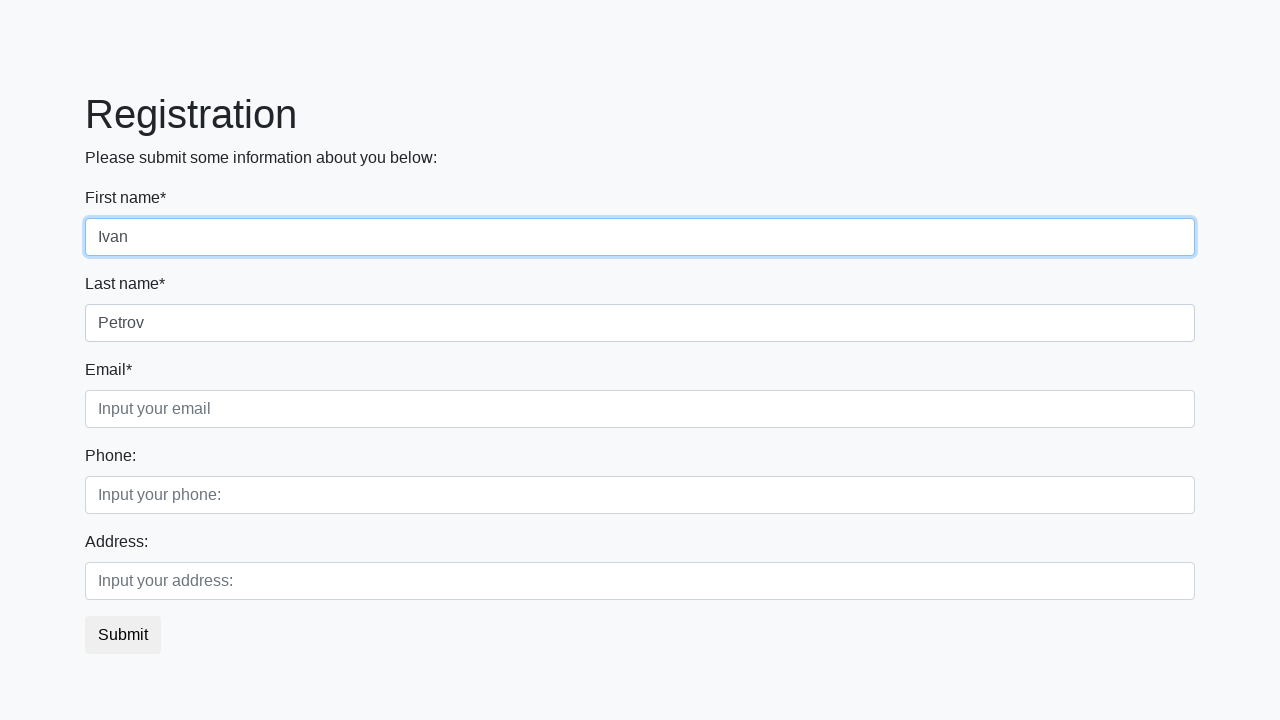

Filled email field with 'user@email.com' on div.first_block > div.form-group.third_class > input
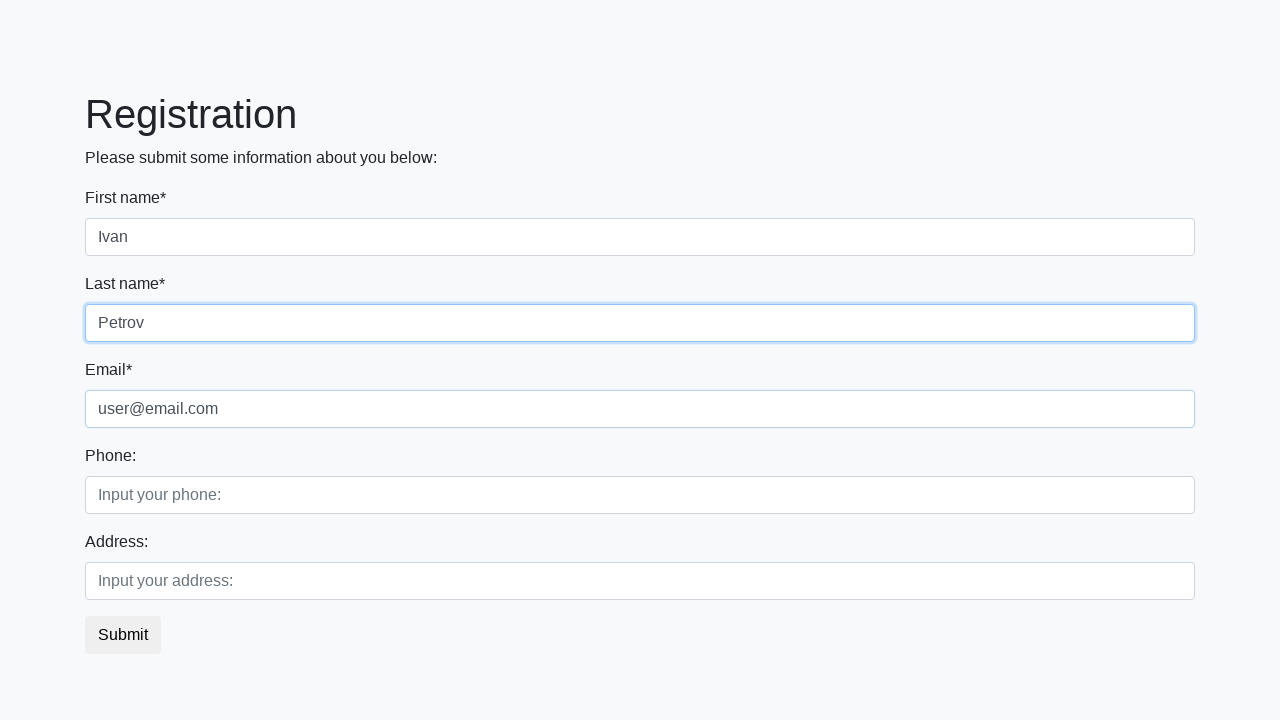

Clicked submit button to register at (123, 635) on button.btn
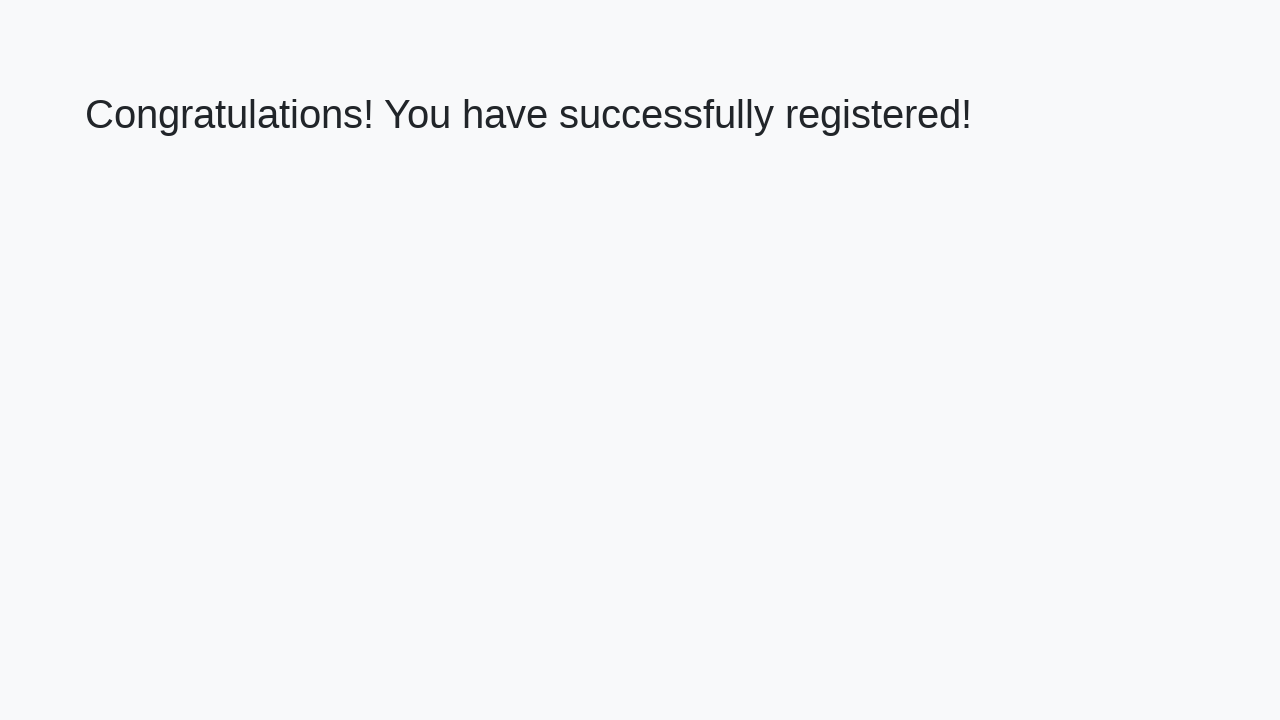

Success message heading loaded
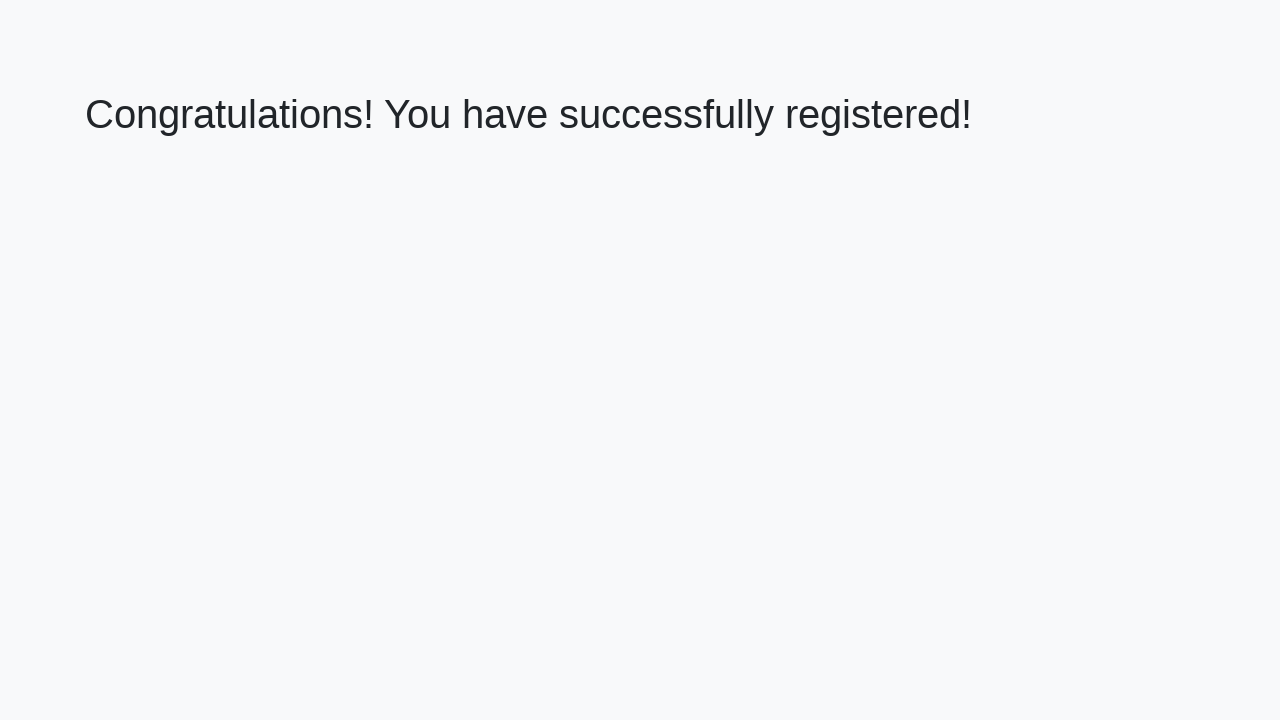

Retrieved success message text
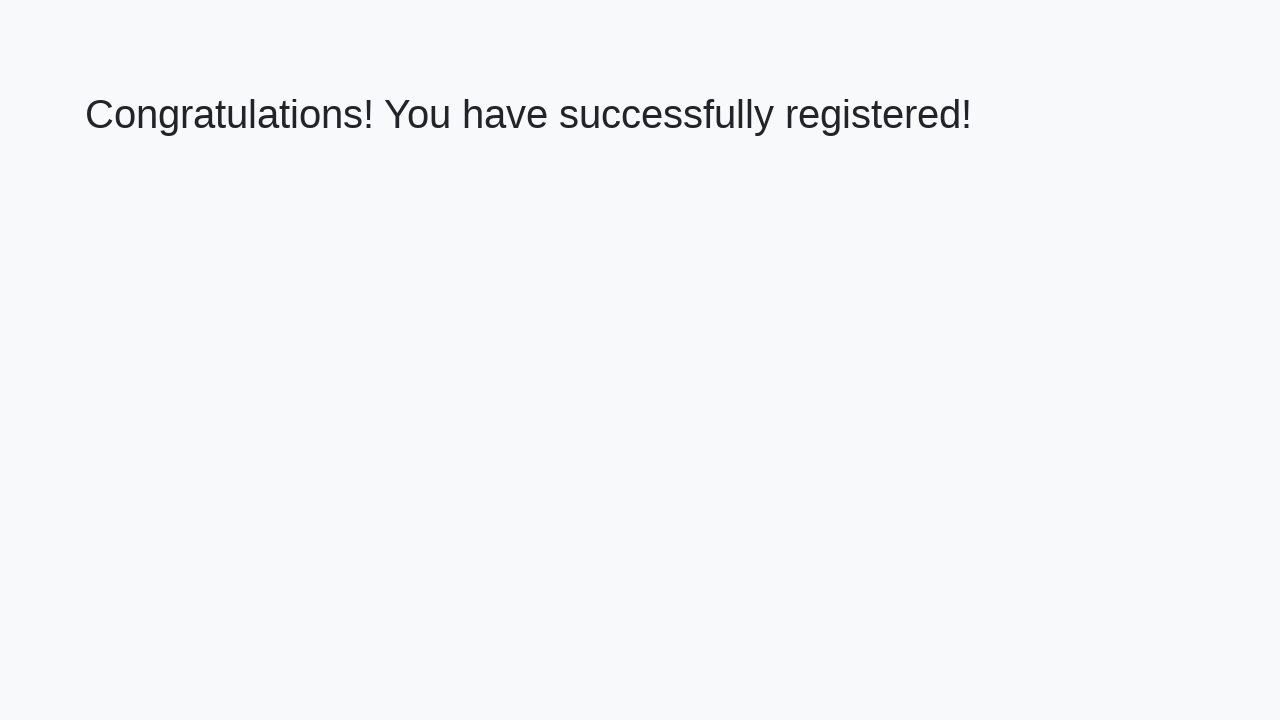

Verified success message: 'Congratulations! You have successfully registered!'
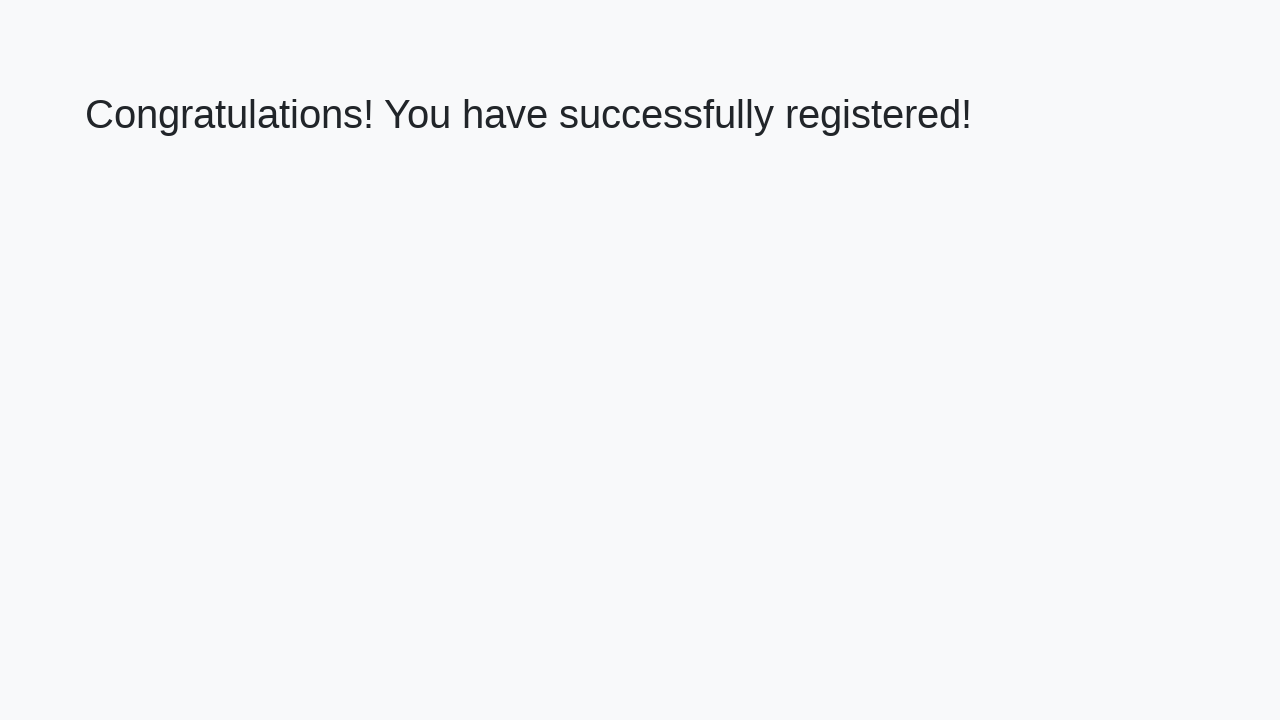

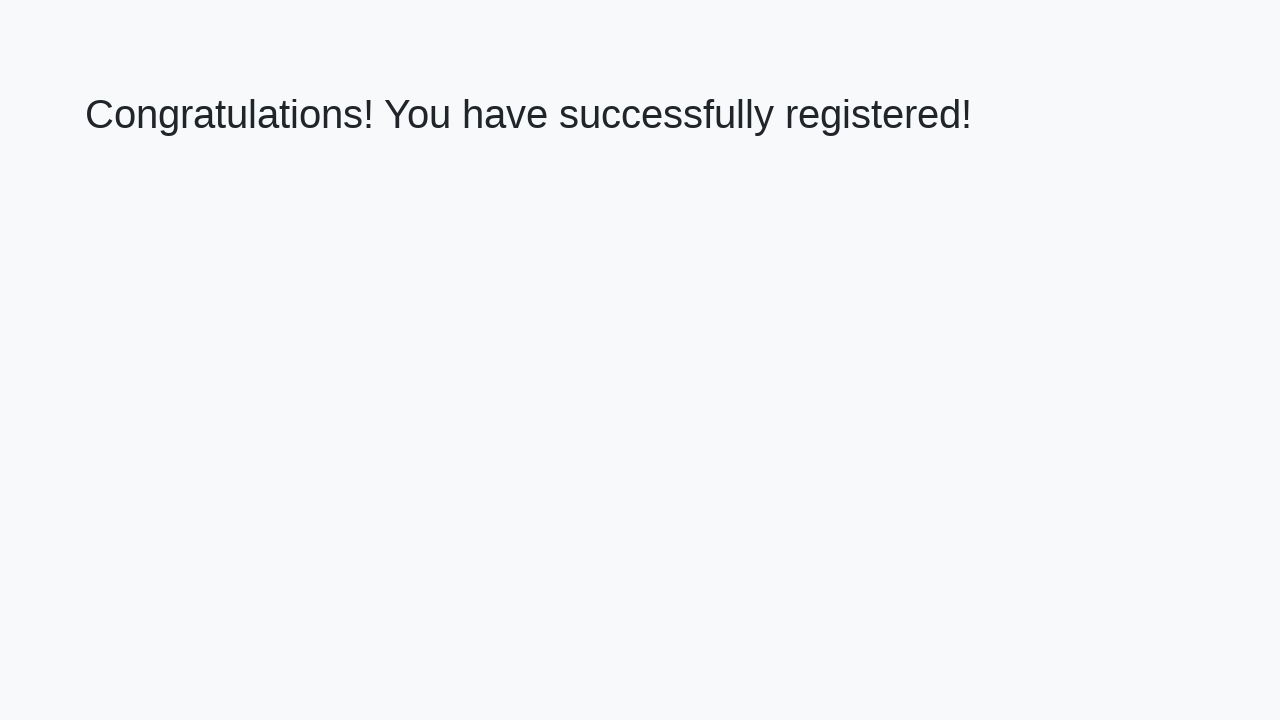